Tests handling of multiple browser windows by clicking a link that opens a new window and switching to the child window.

Starting URL: https://rahulshettyacademy.com/loginpagePractise/

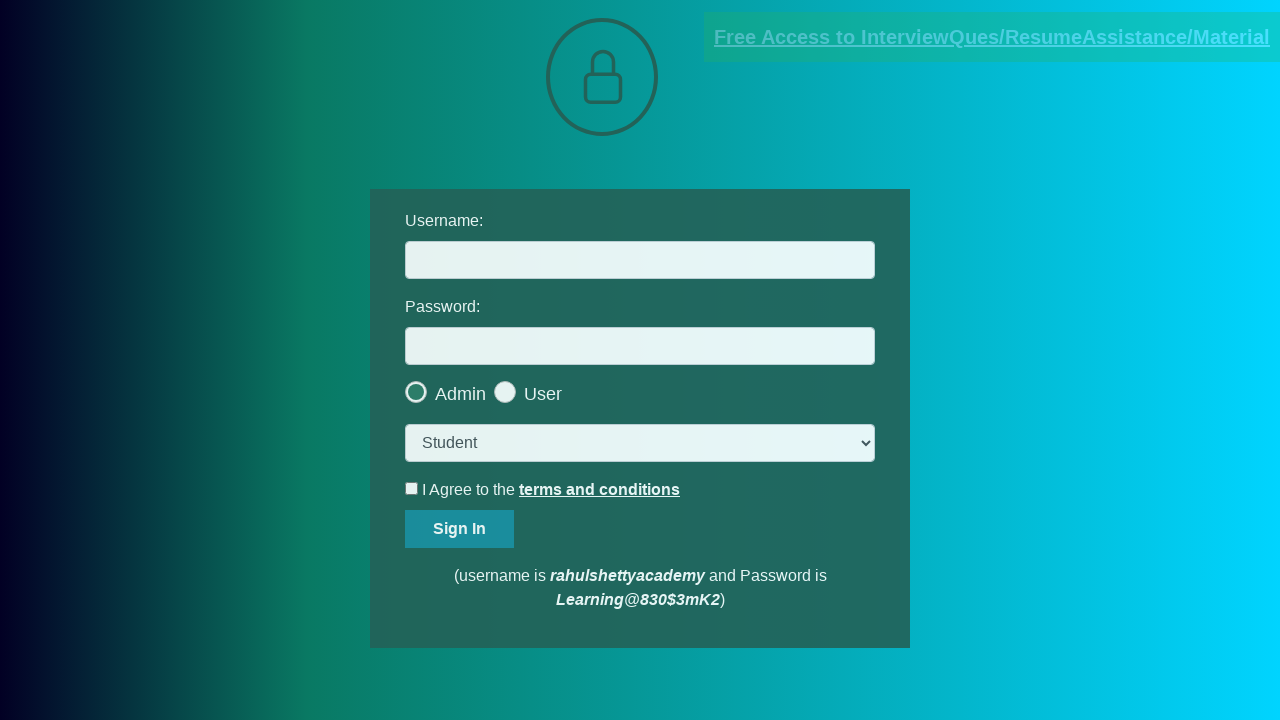

Clicked blinking text link to open new window at (992, 37) on a.blinkingText
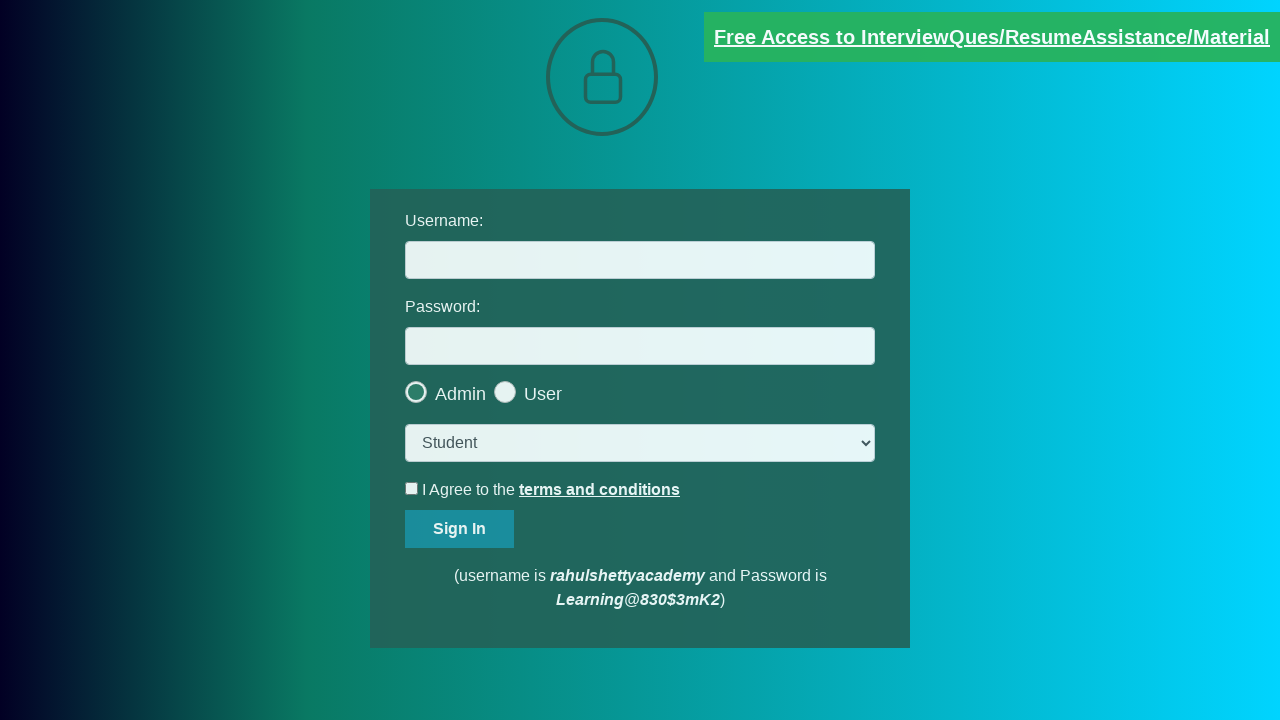

New child window opened and retrieved
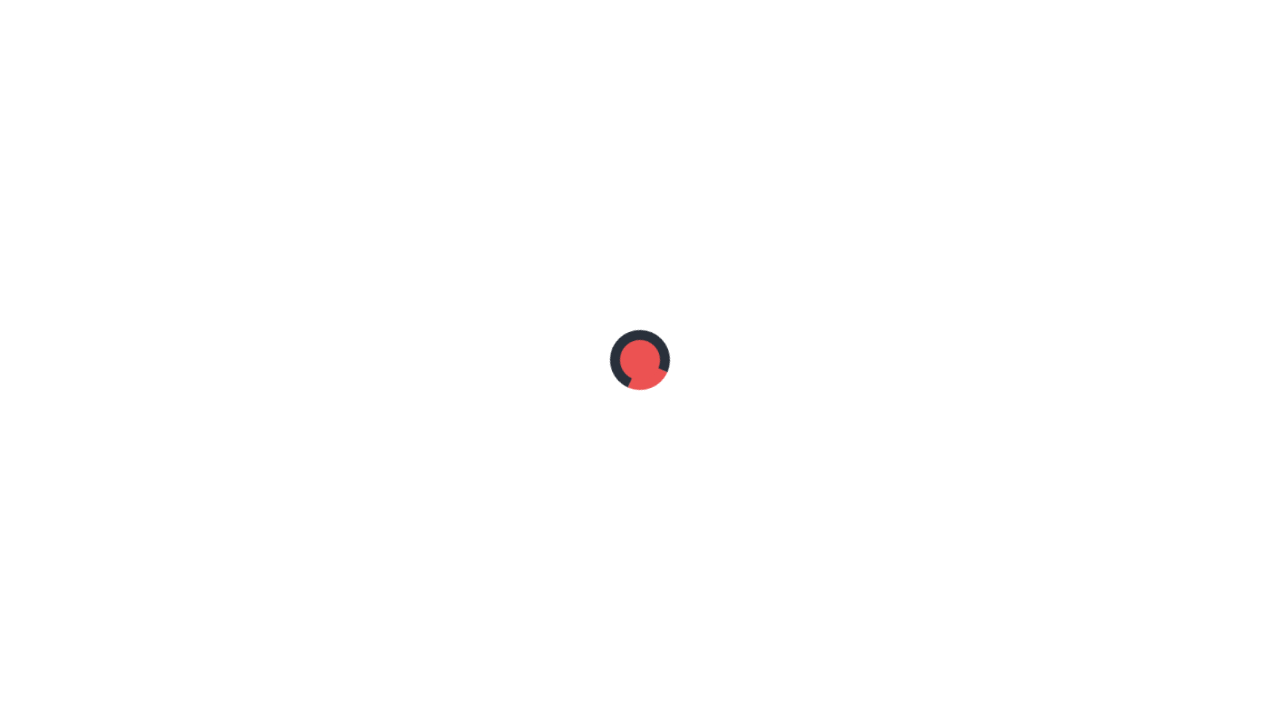

Child window fully loaded
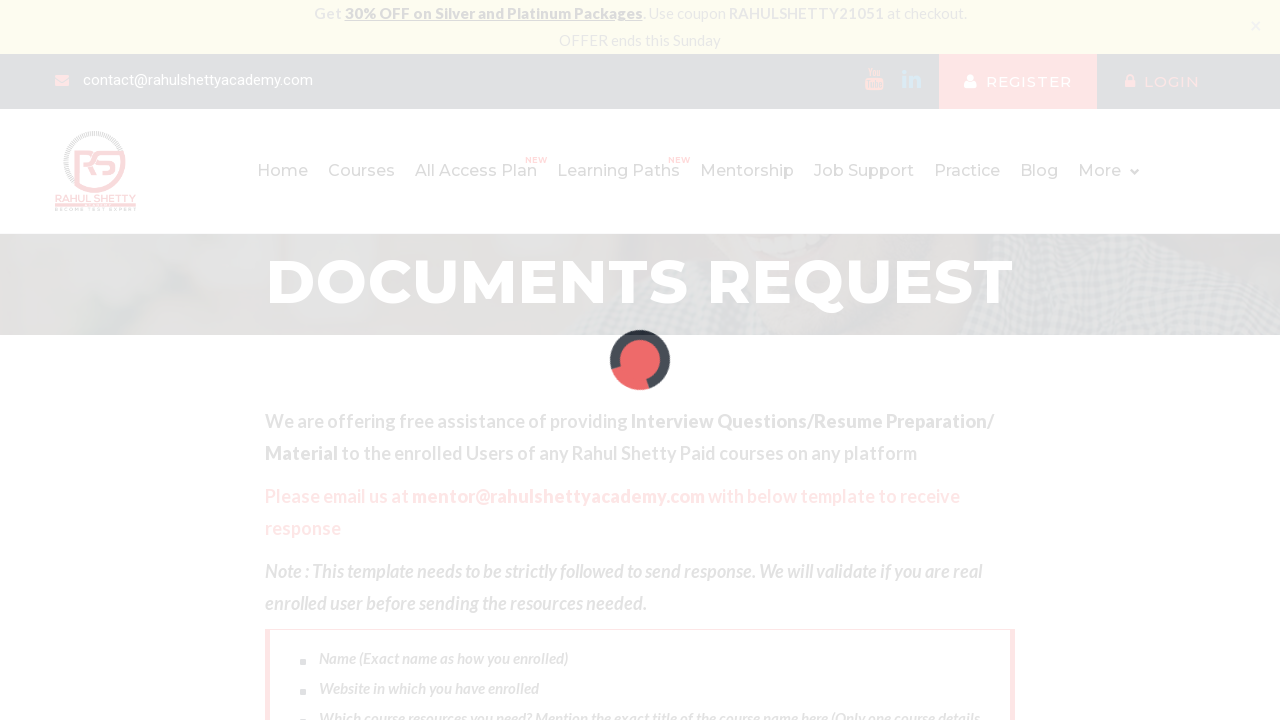

Verified child window exists and is accessible
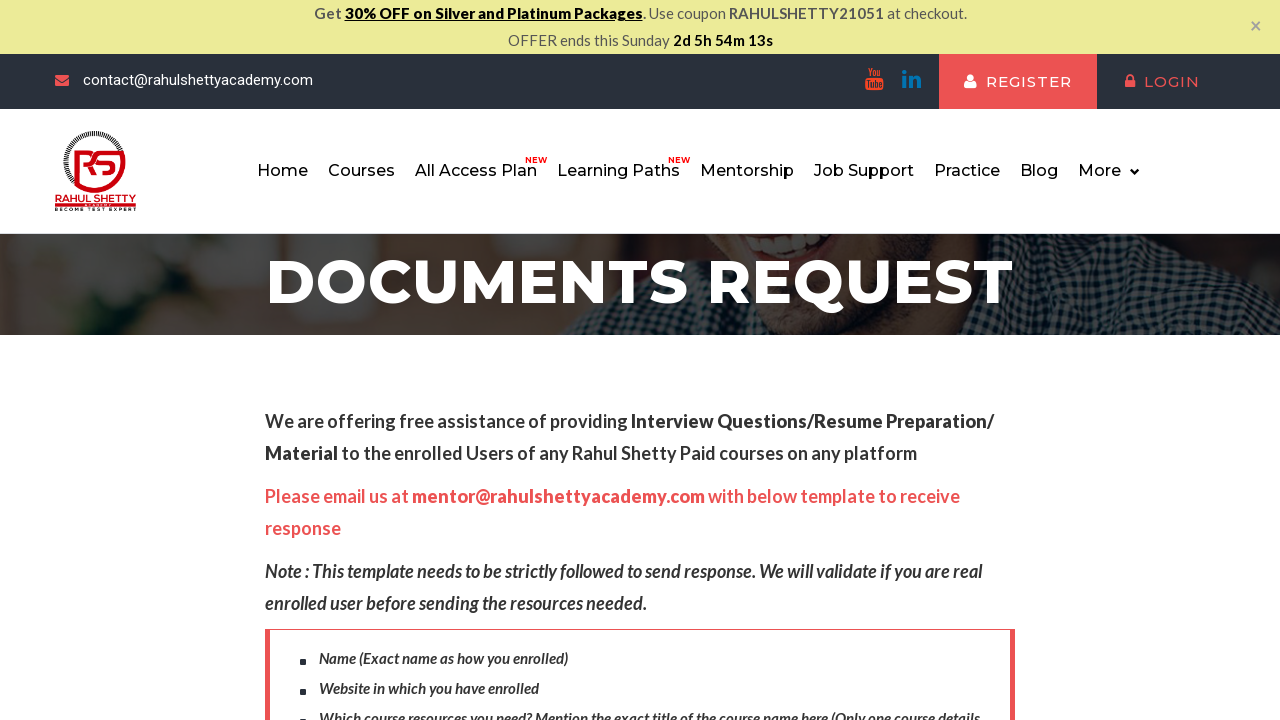

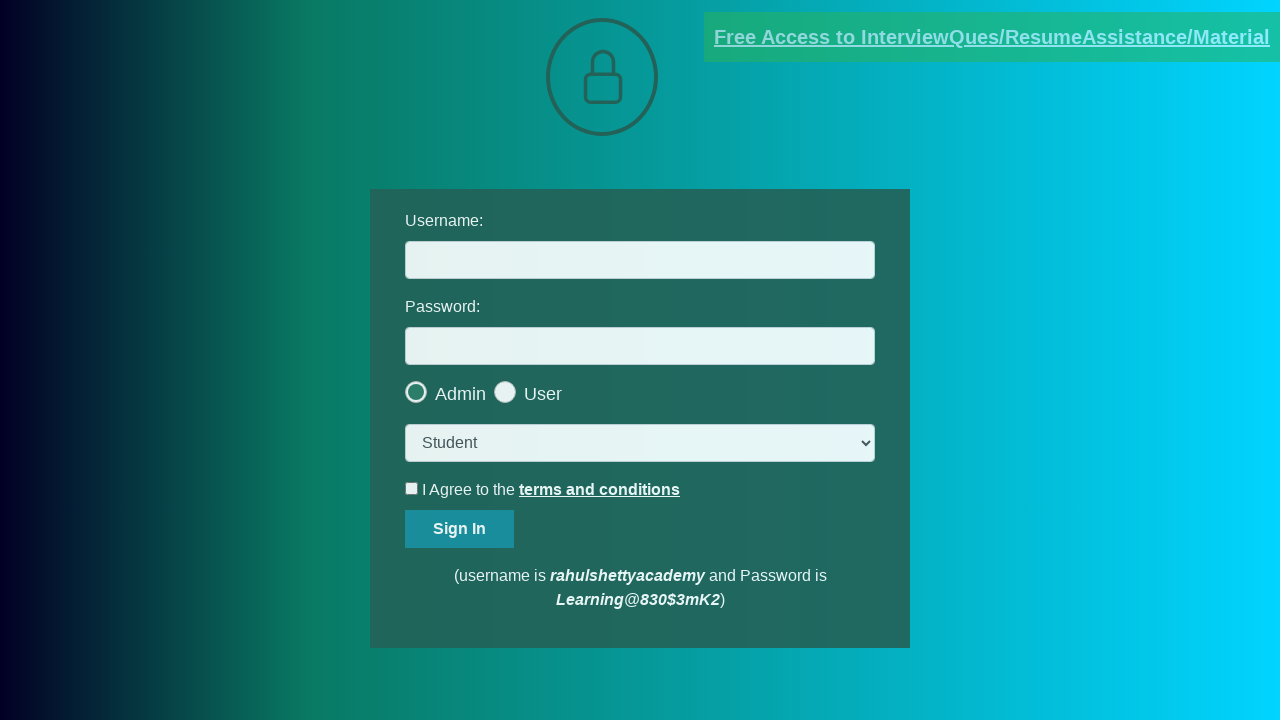